Tests deleting todo items by hovering over them and clicking the delete button

Starting URL: https://todomvc.com/examples/react/dist/

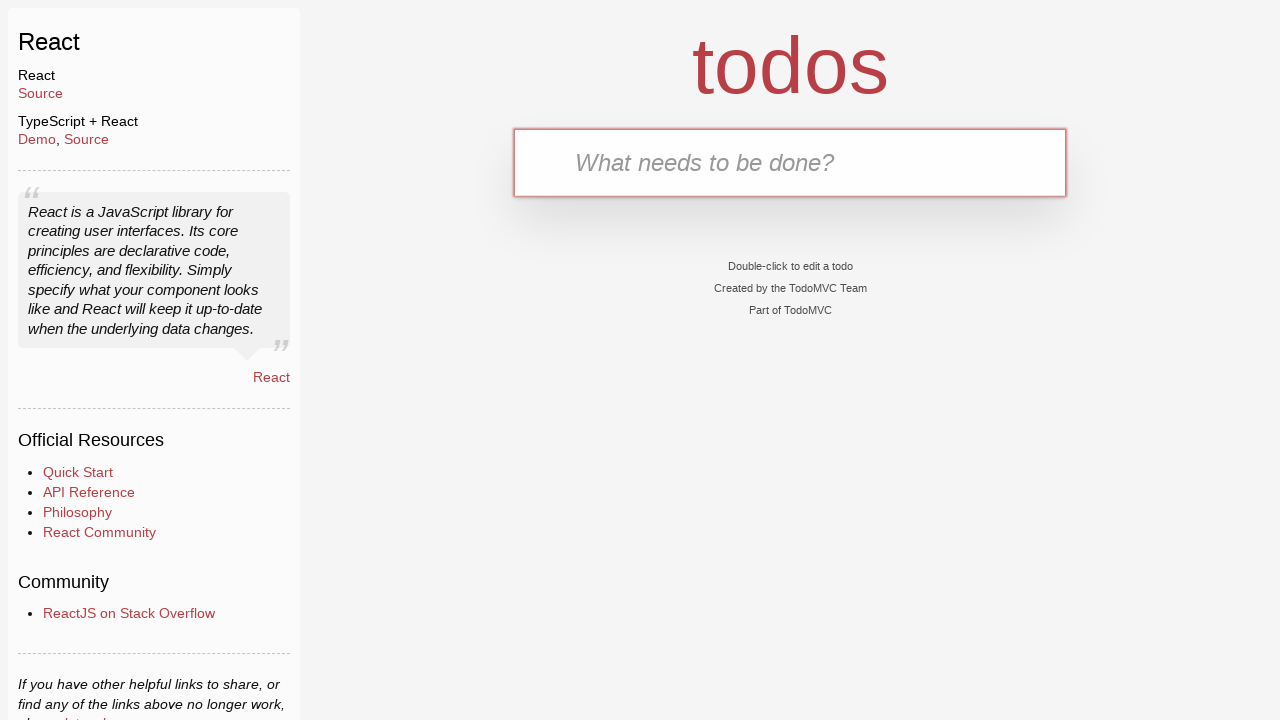

Waited for new todo input field to be visible
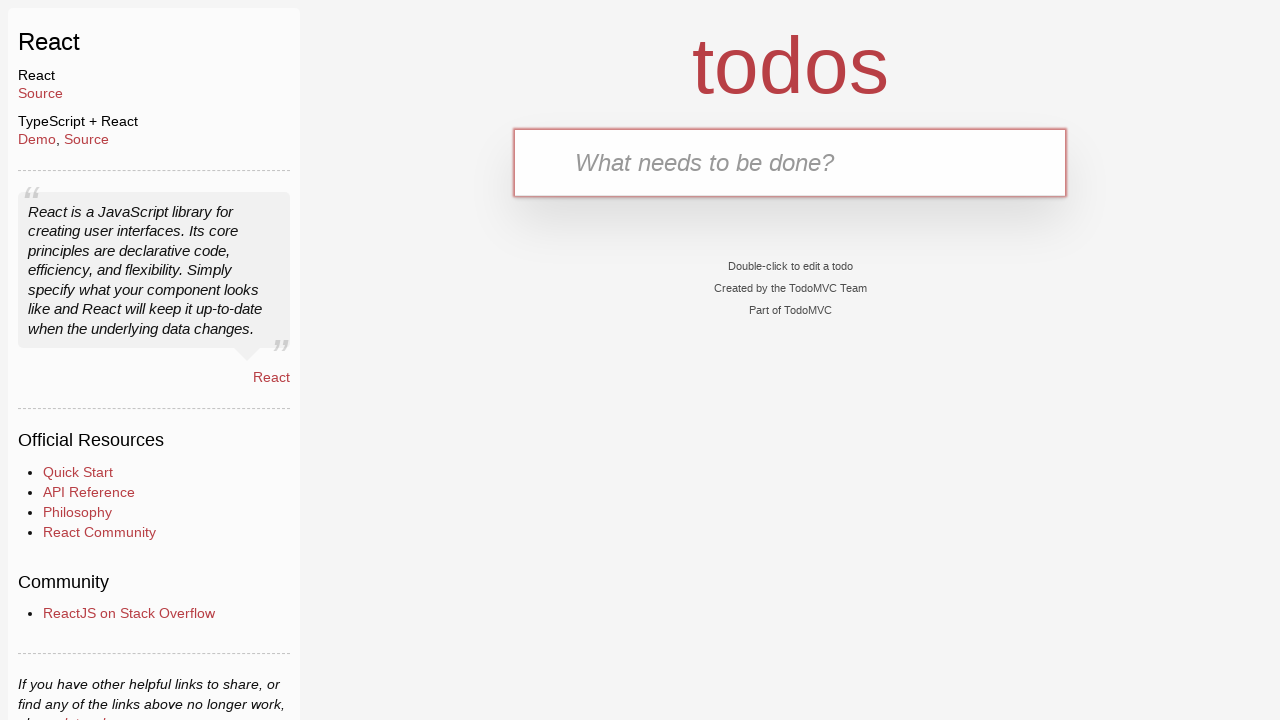

Filled first todo input with 'aaa' on input.new-todo
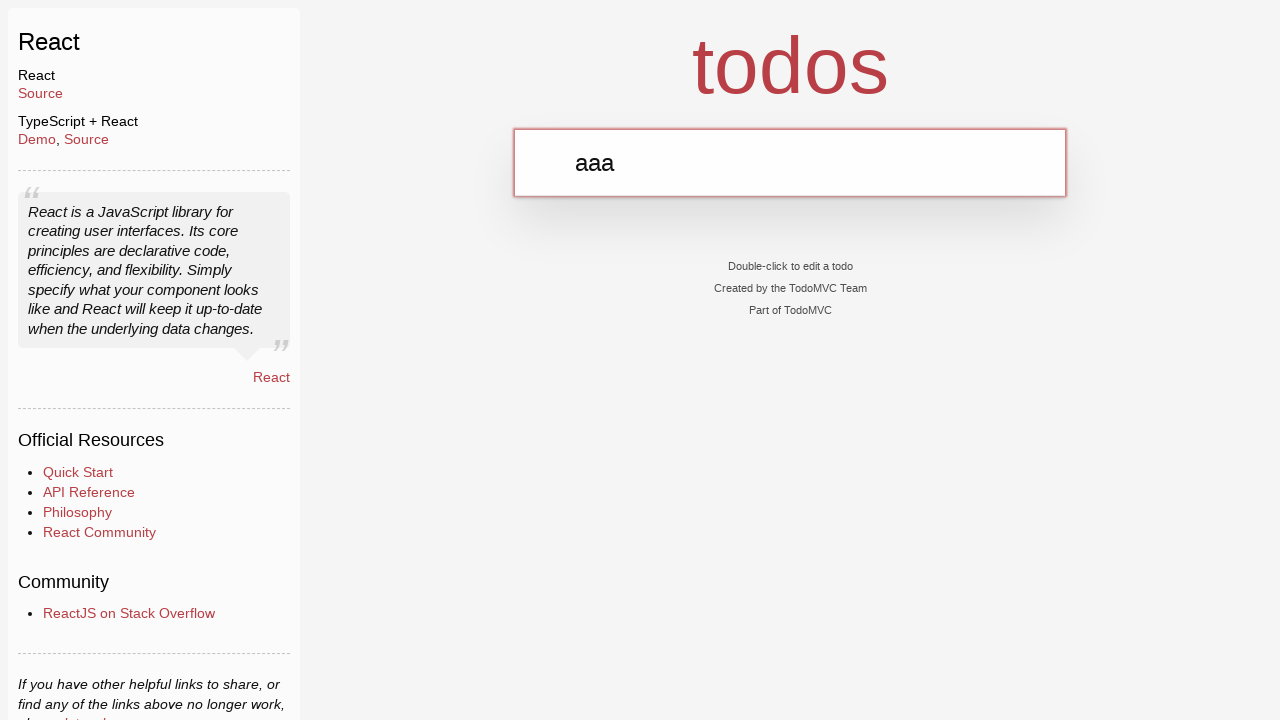

Pressed Enter to create first todo item on input.new-todo
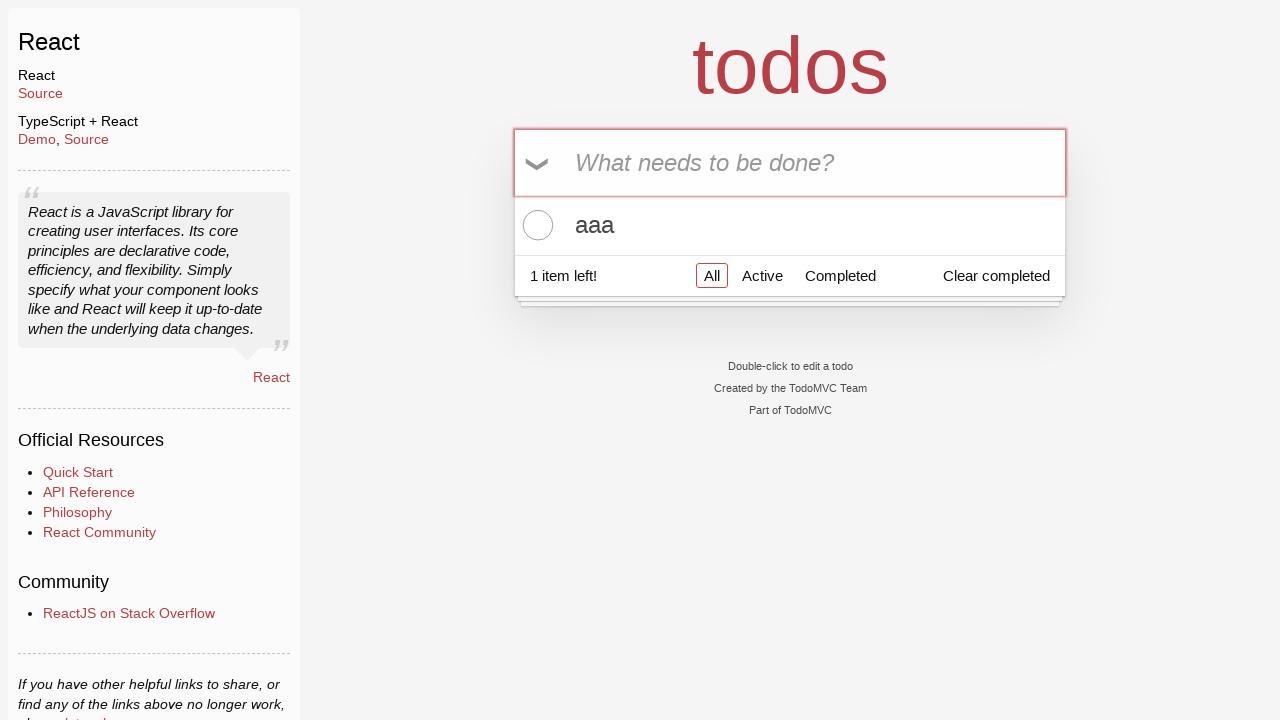

Filled second todo input with 'bbb' on input.new-todo
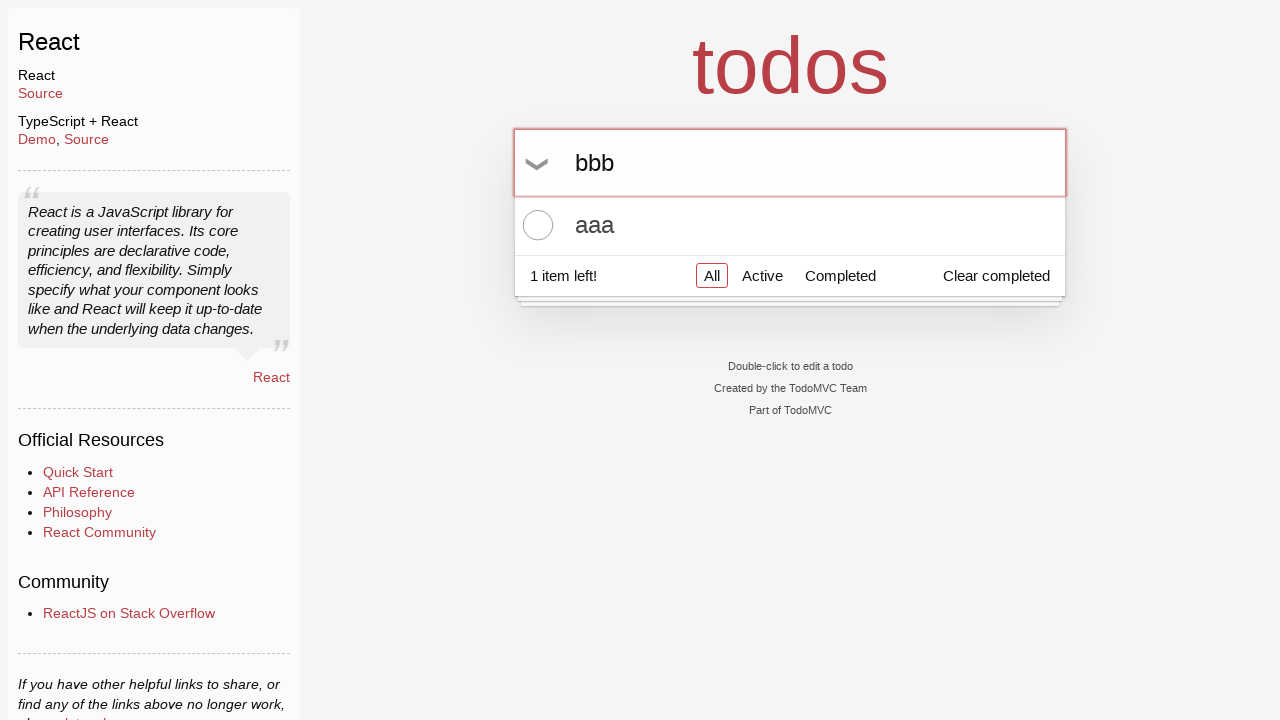

Pressed Enter to create second todo item on input.new-todo
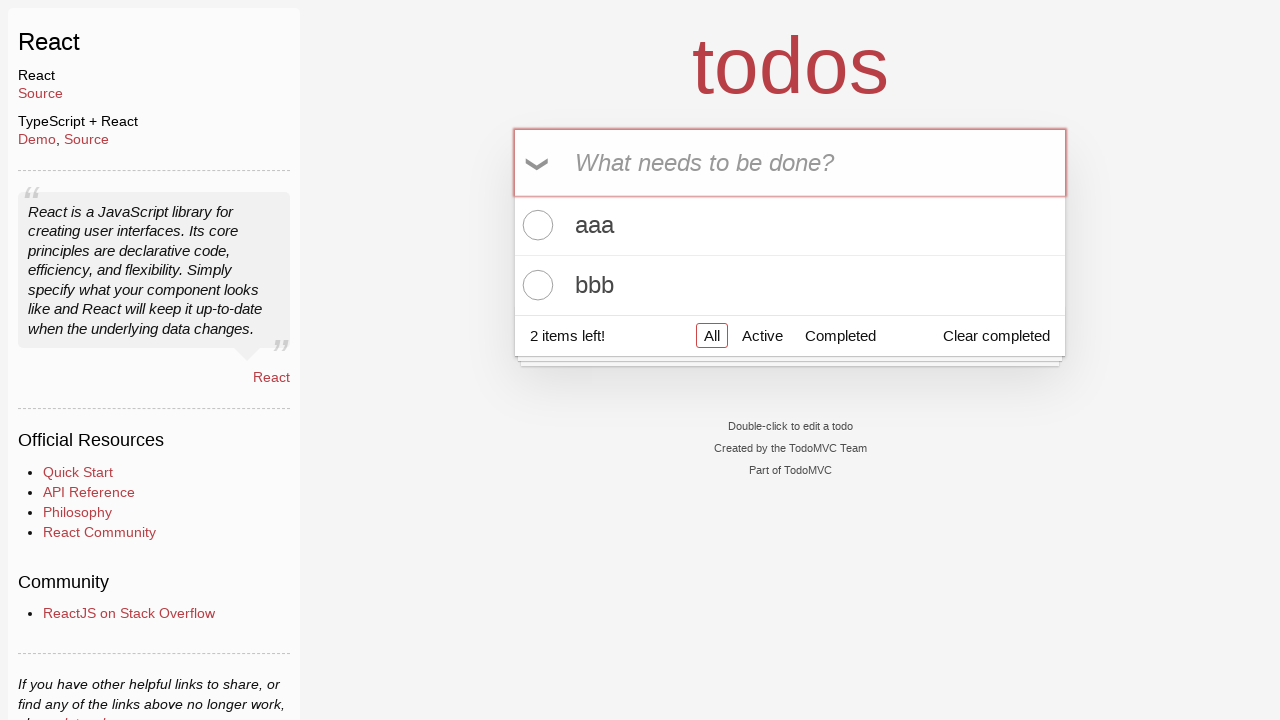

Waited for both todo items to appear in the list
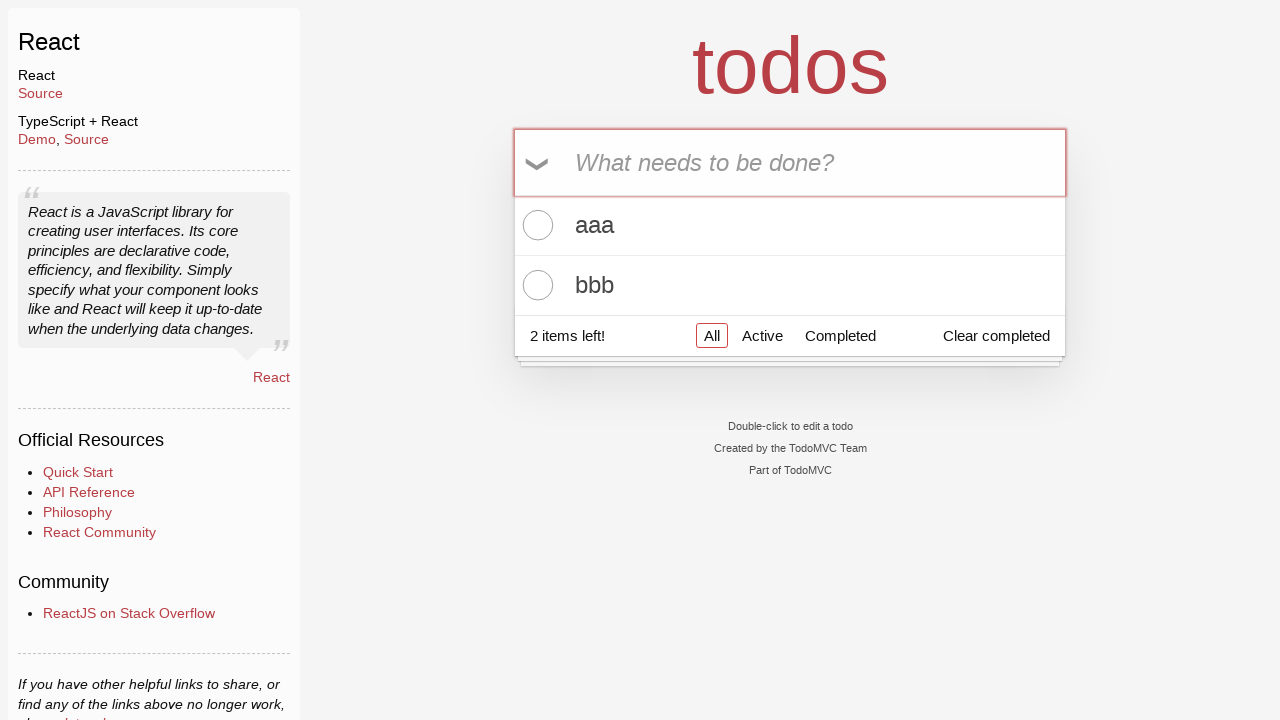

Hovered over first todo item 'aaa' at (790, 226) on xpath=//li[.//label[contains(text(), 'aaa')]]
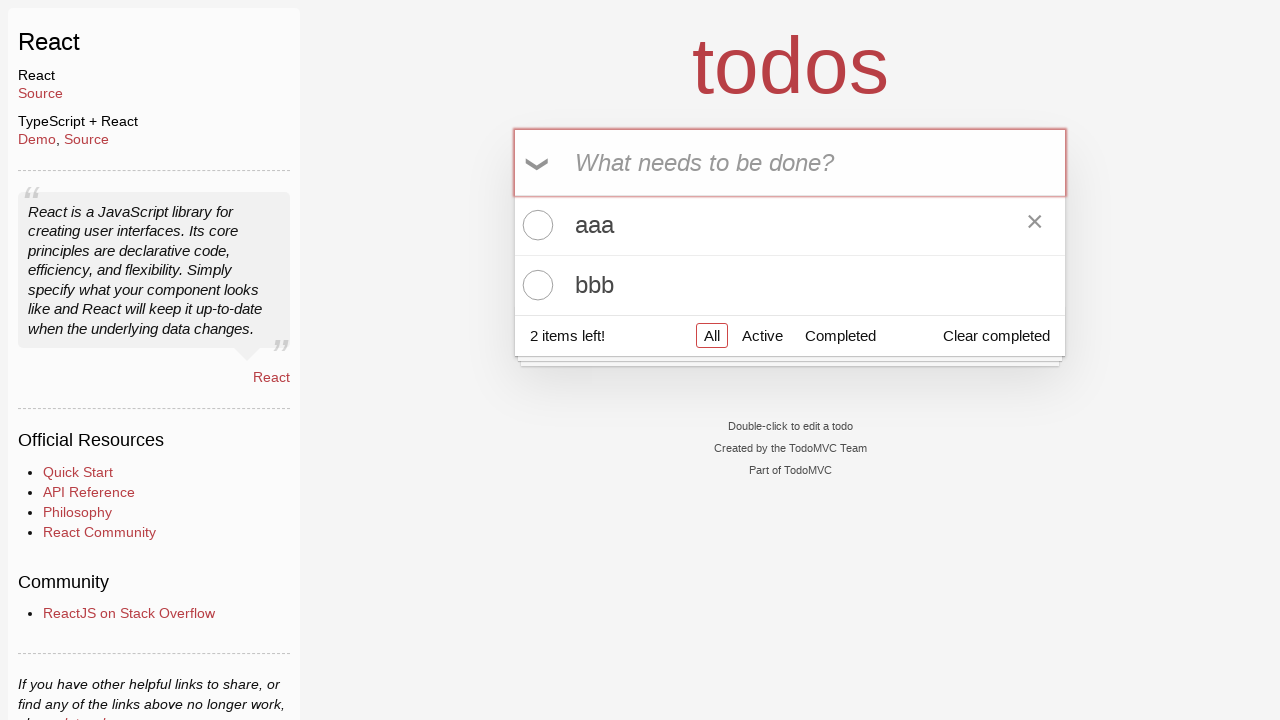

Clicked delete button to remove first todo item 'aaa' at (1035, 225) on xpath=//label[contains(text(), 'aaa')]/../button[@class='destroy']
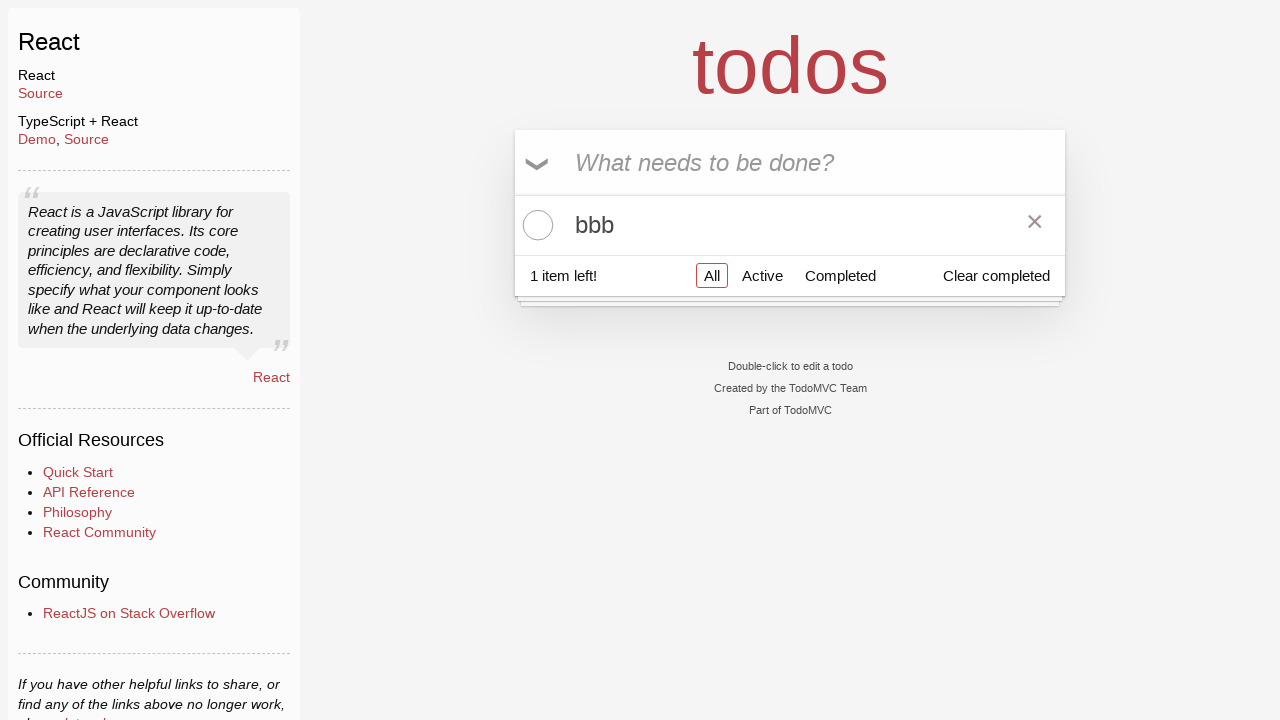

Hovered over second todo item 'bbb' at (790, 225) on xpath=//li[.//label[contains(text(), 'bbb')]]
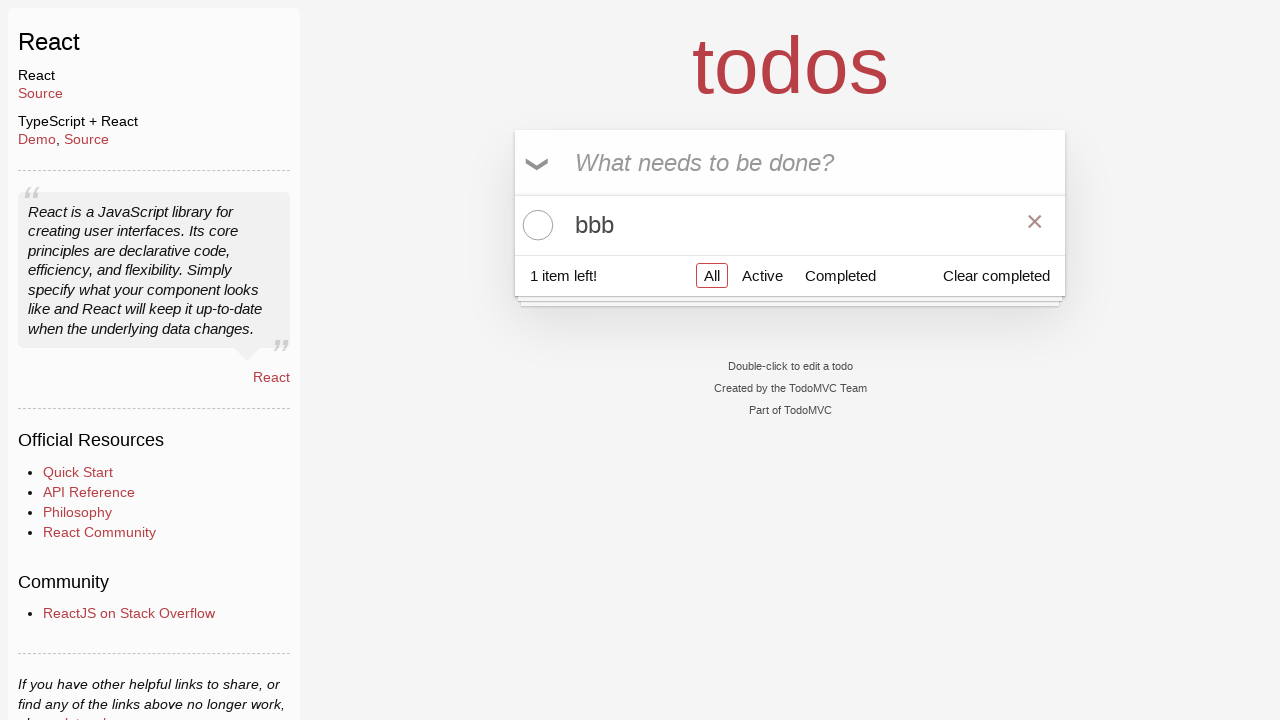

Clicked delete button to remove second todo item 'bbb' at (1035, 225) on xpath=//label[contains(text(), 'bbb')]/../button[@class='destroy']
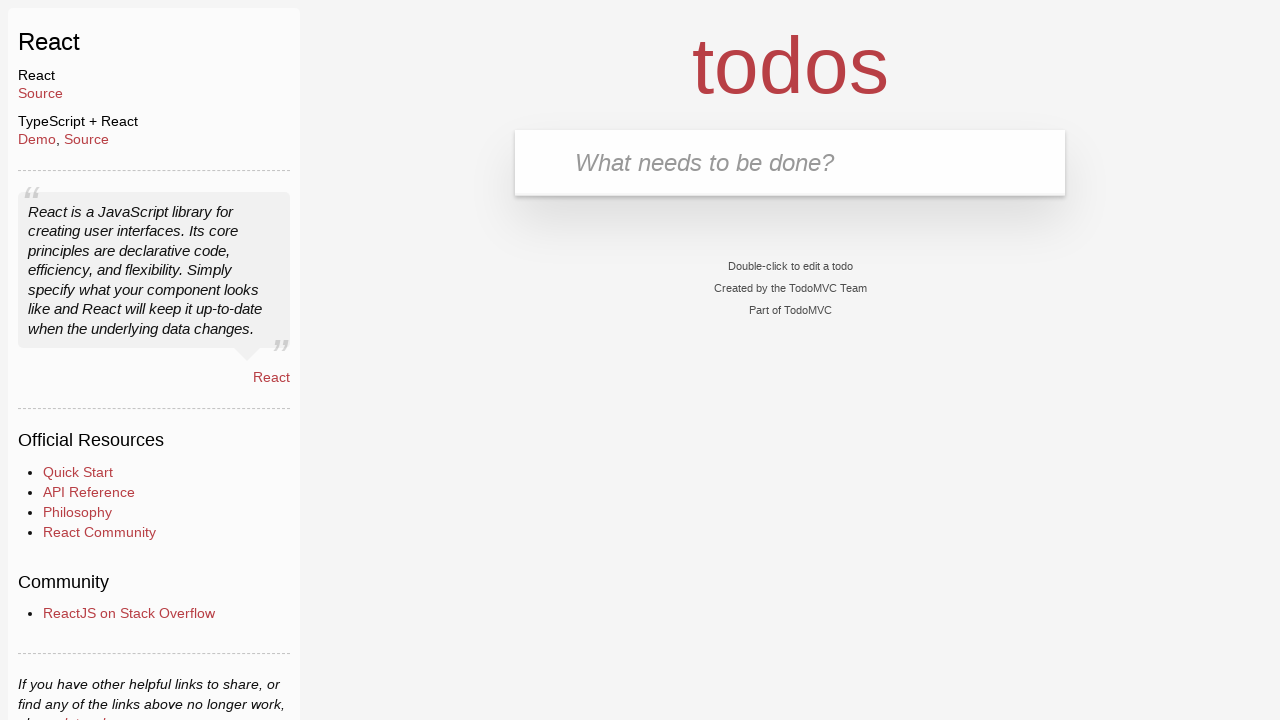

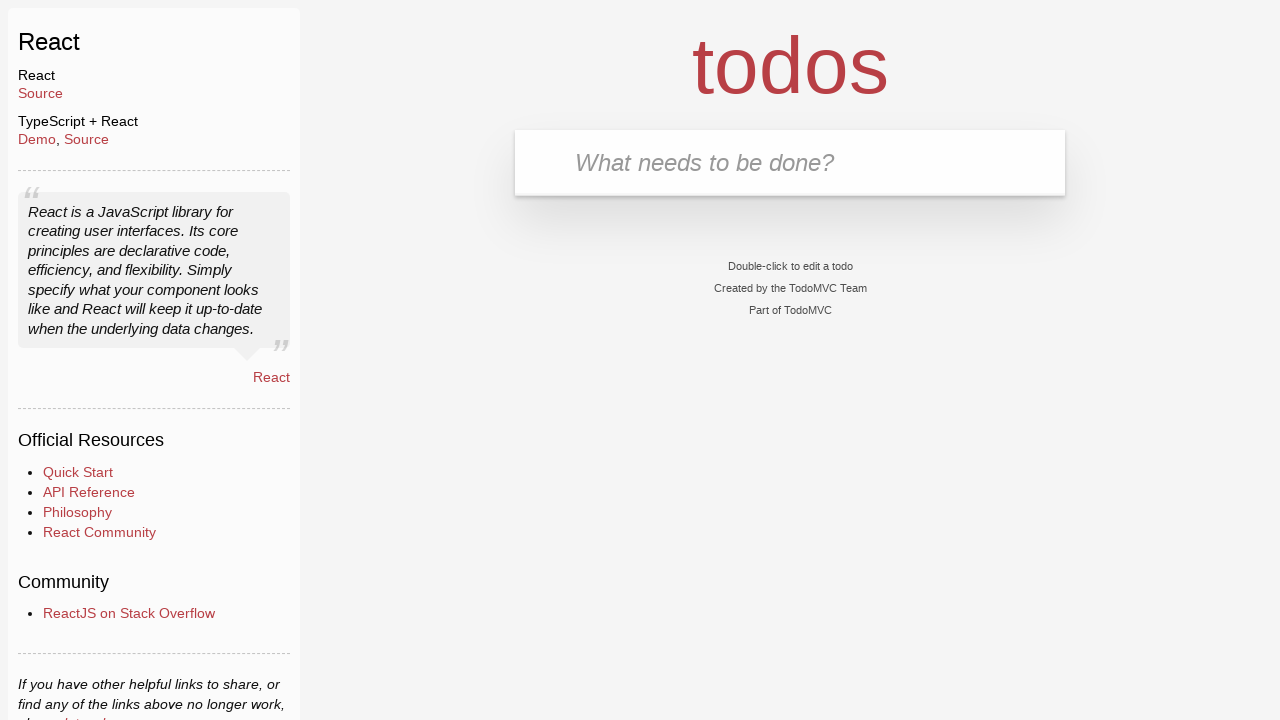